Tests cart functionality including adding multiple products, removing items, updating quantity, and applying coupon validation

Starting URL: http://practice.automationtesting.in/

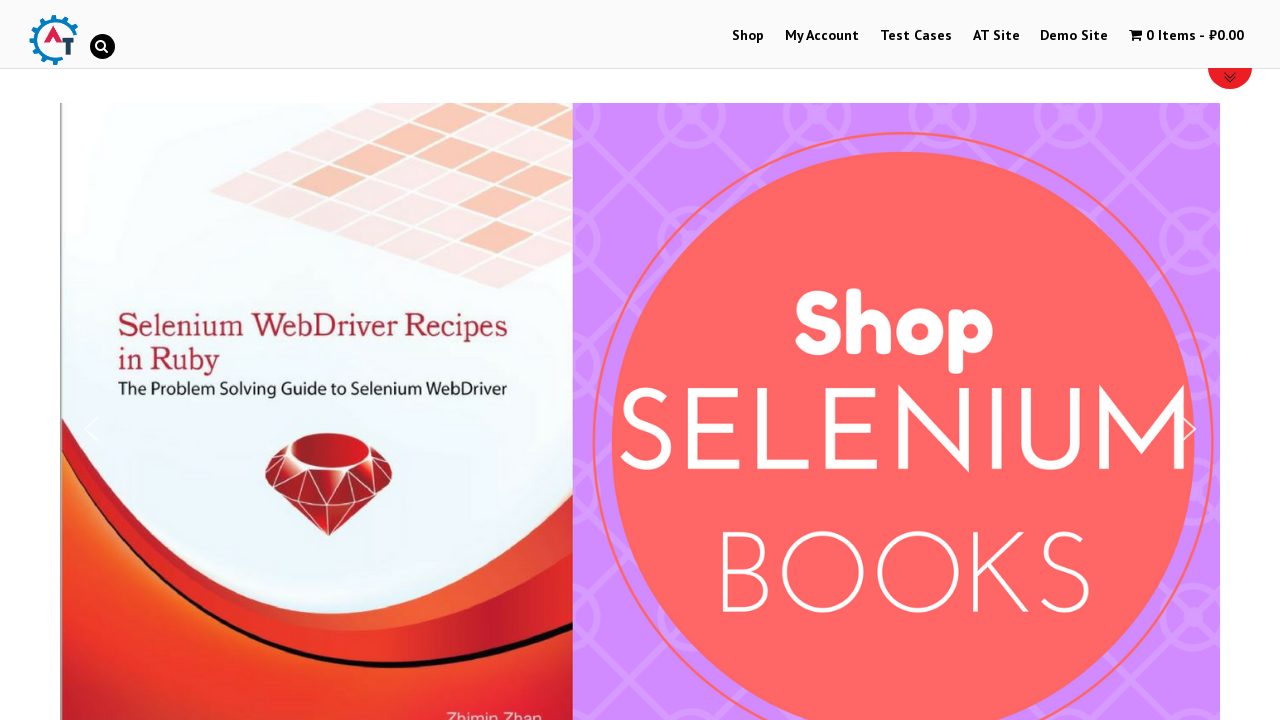

Clicked shop menu item to navigate to shop page at (748, 36) on xpath=//*[@id="menu-item-40"]/a
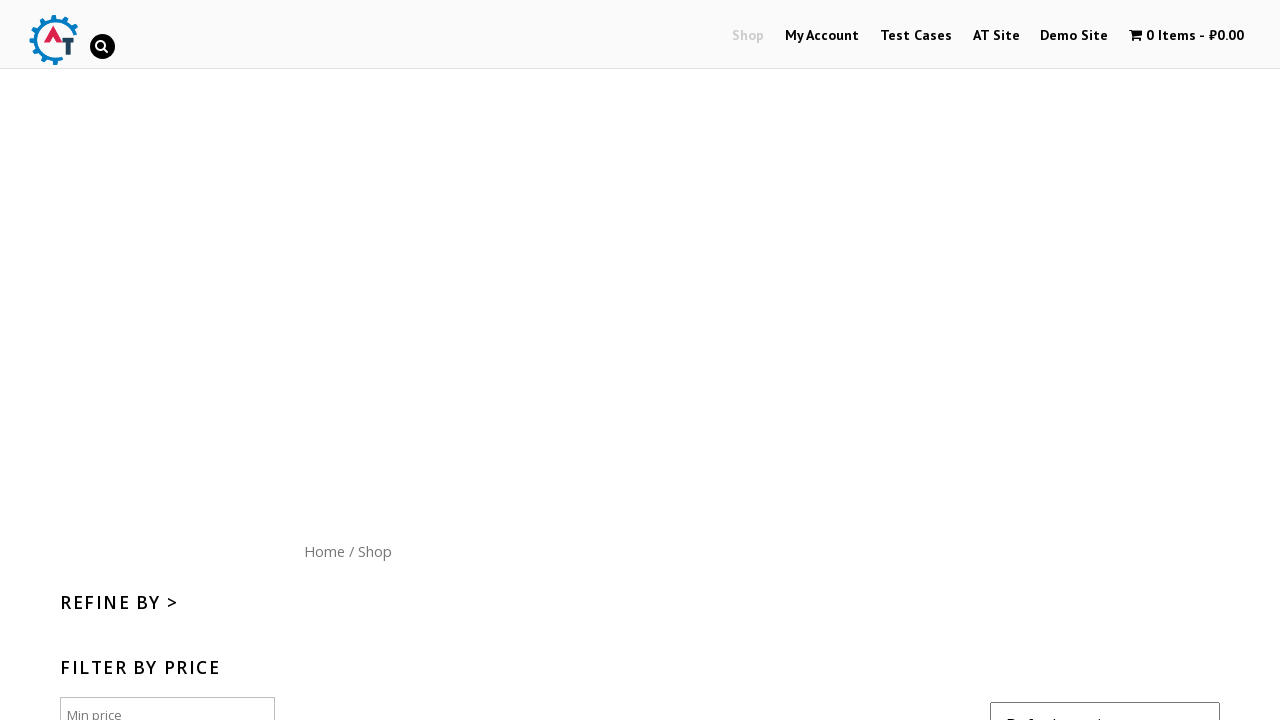

Scrolled down 300px to view products
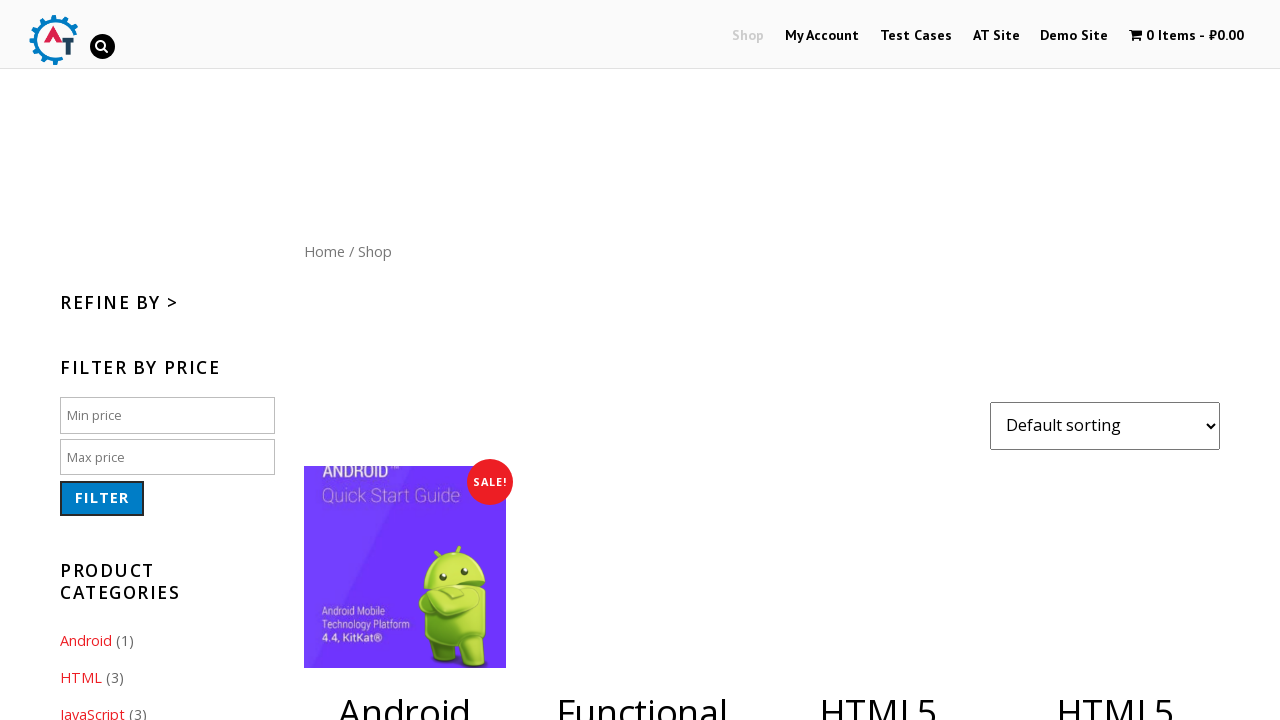

Clicked add to cart button for first product at (1115, 361) on xpath=//*[@id="content"]/ul/li[4]/a[2]
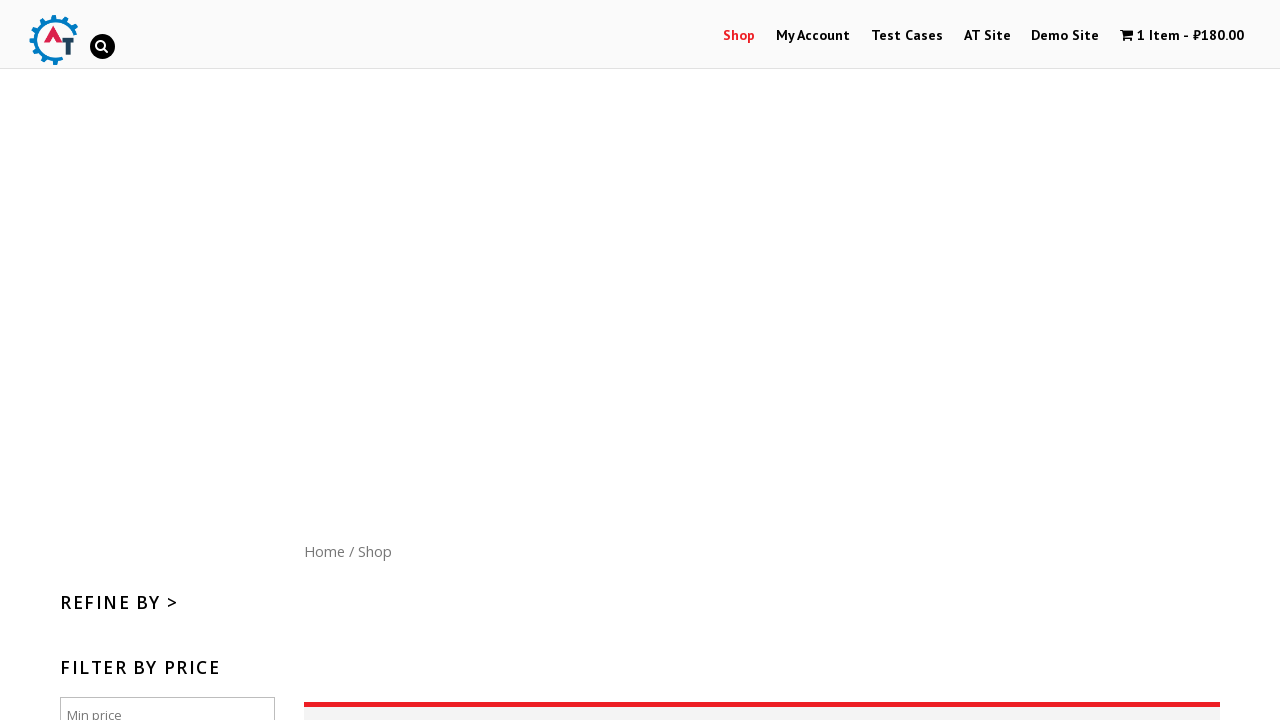

Waited 1000ms for first product to be added
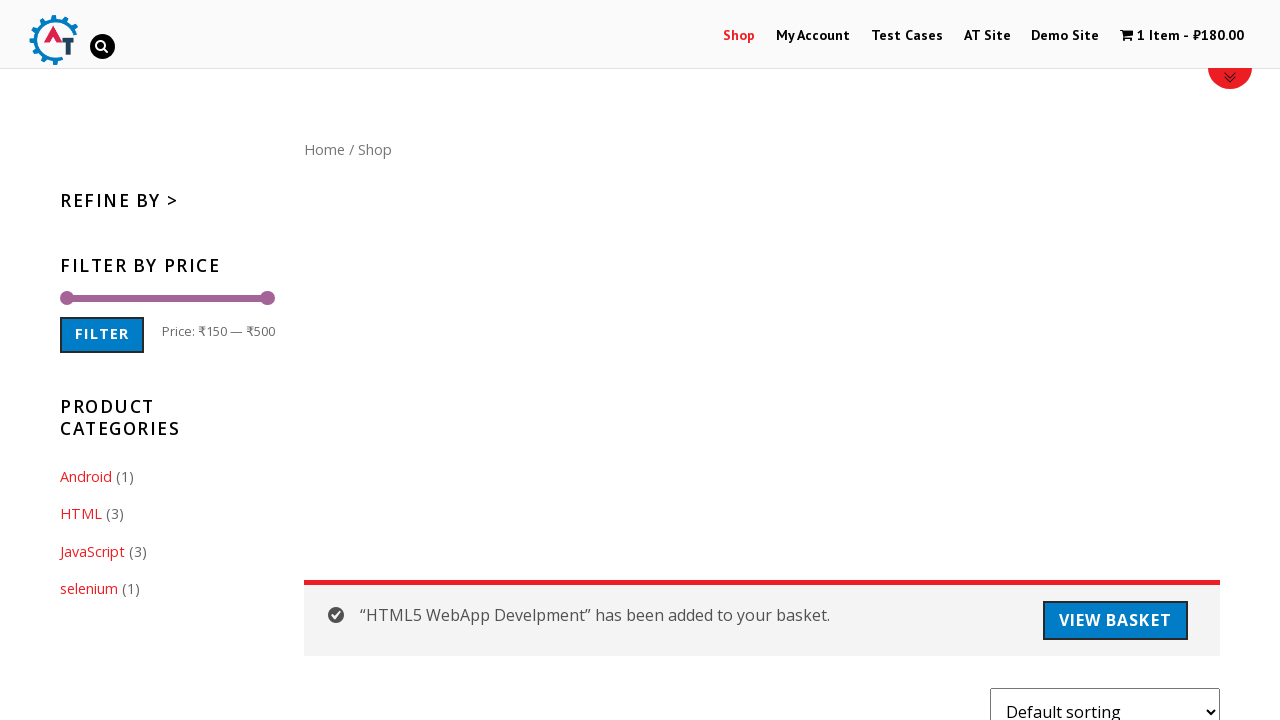

Clicked add to cart button for second product at (878, 361) on xpath=//*[@id="content"]/ul/li[5]/a[2]
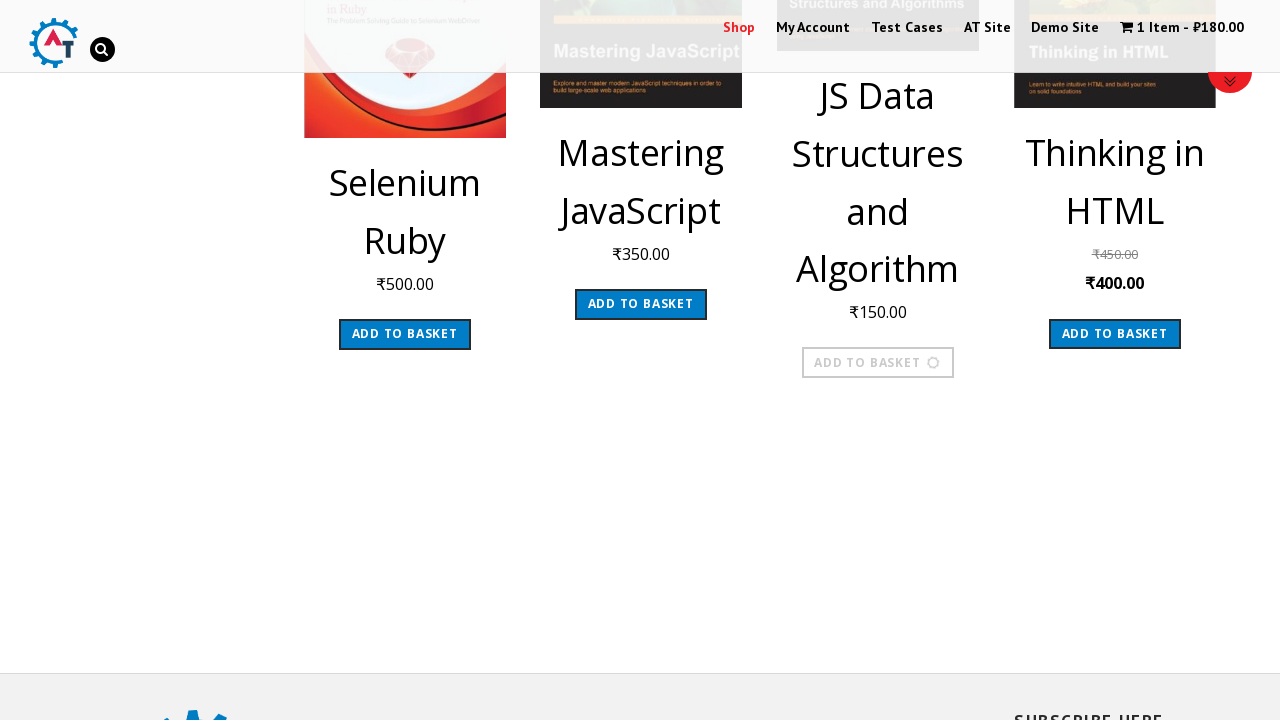

Waited 1000ms for second product to be added
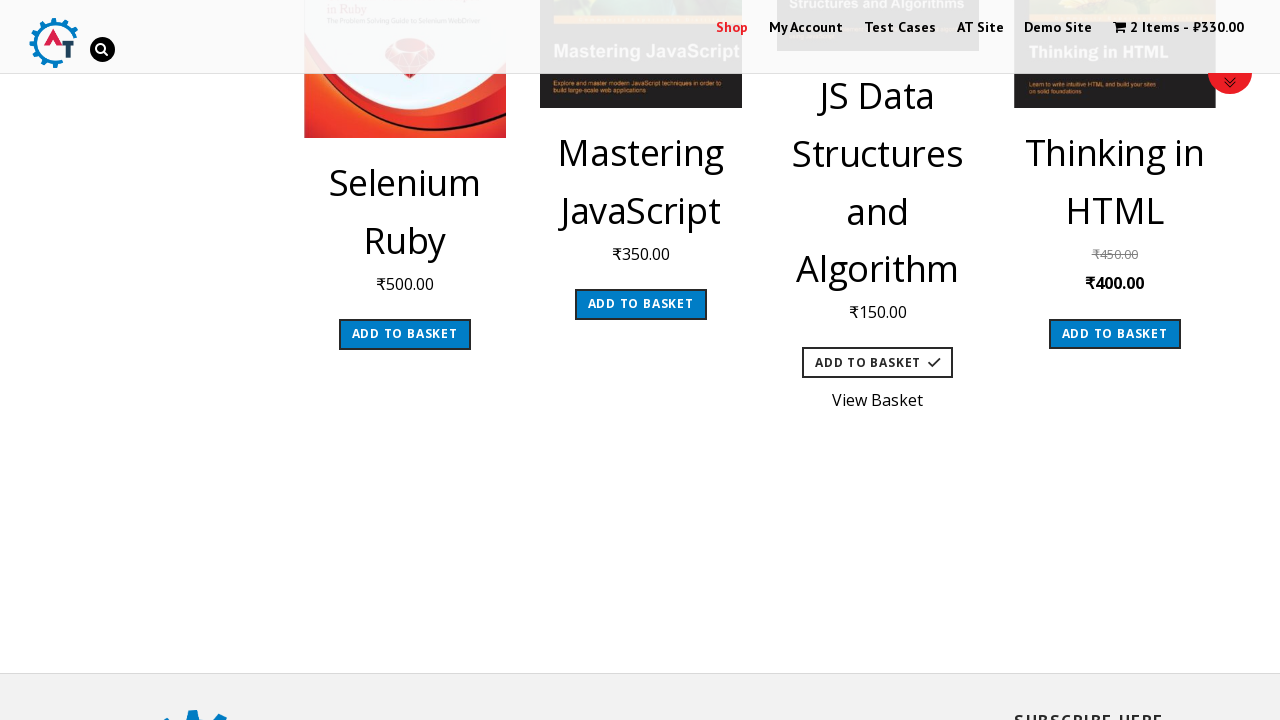

Clicked cart contents to navigate to cart page at (1178, 28) on .wpmenucart-contents
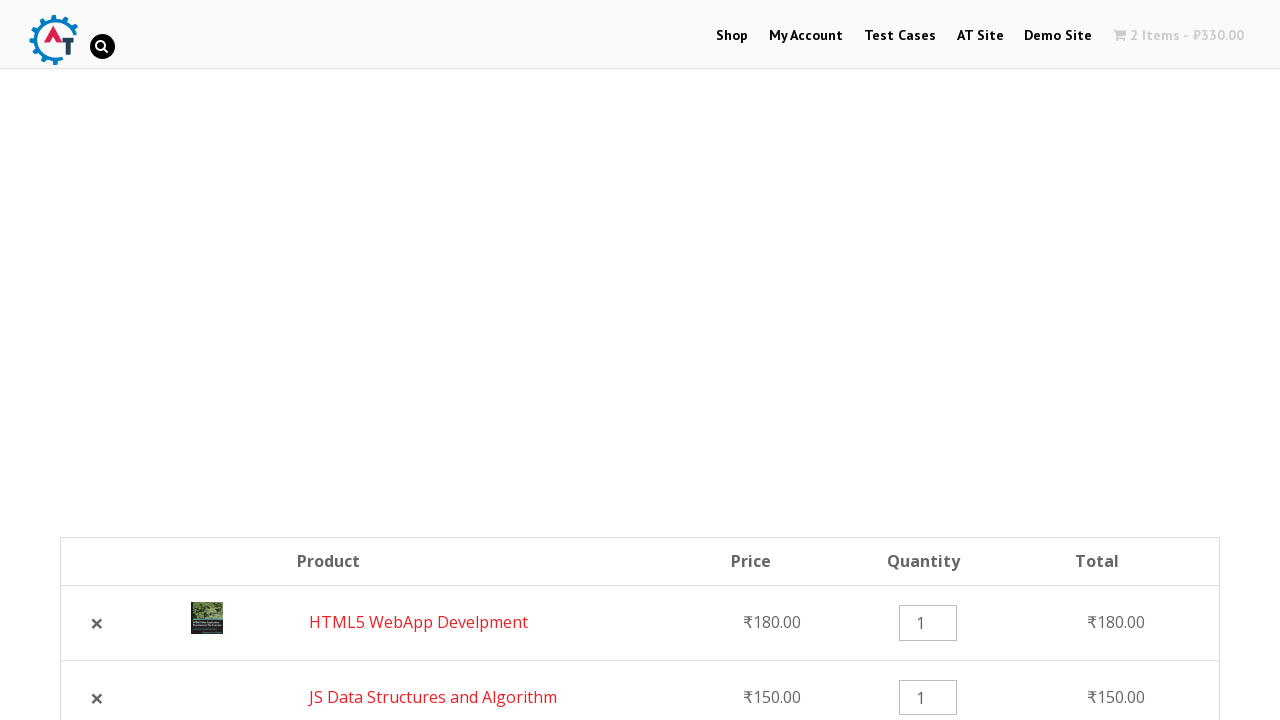

Cart page loaded and remove button is visible
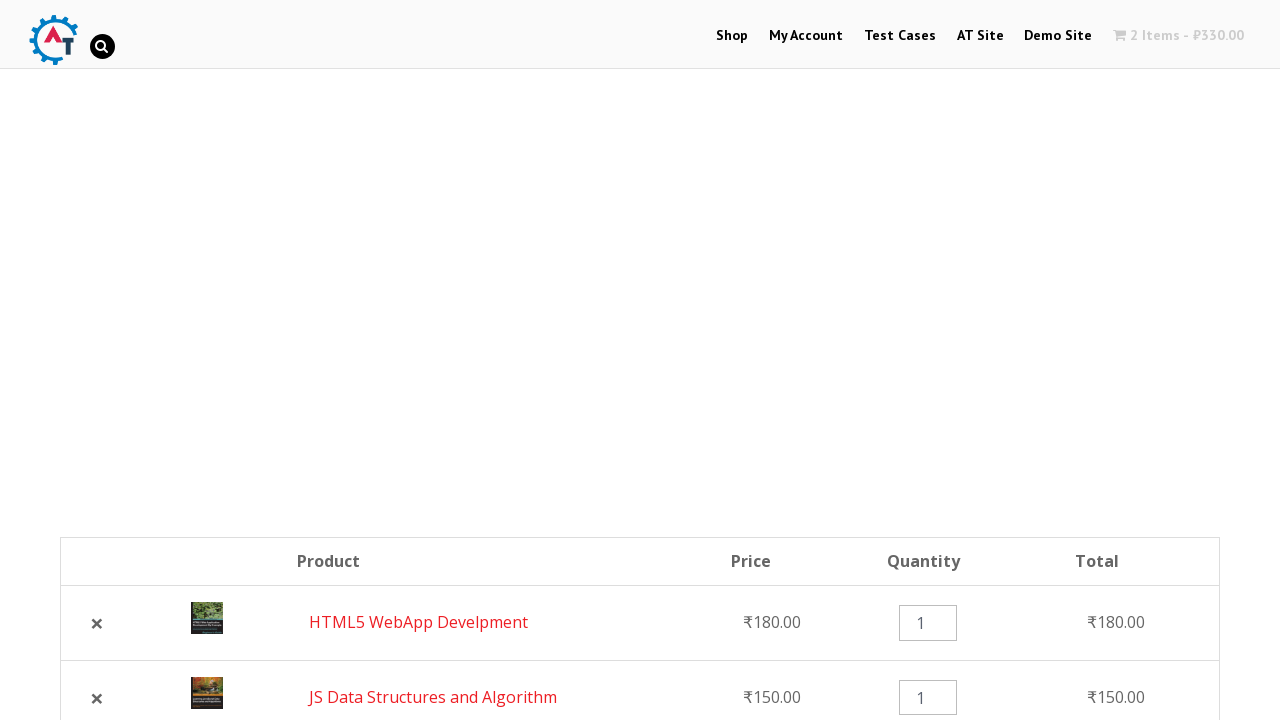

Clicked remove button to remove first item from cart at (97, 623) on .remove
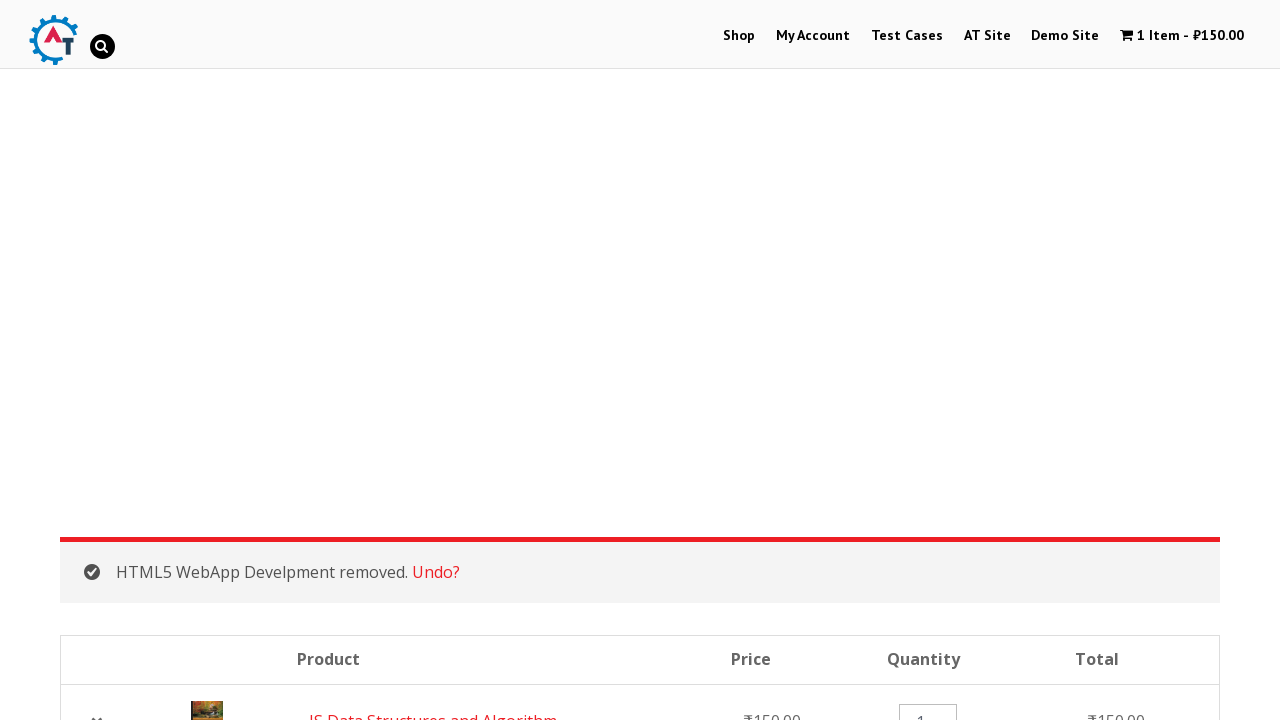

Waited 1000ms for item removal to process
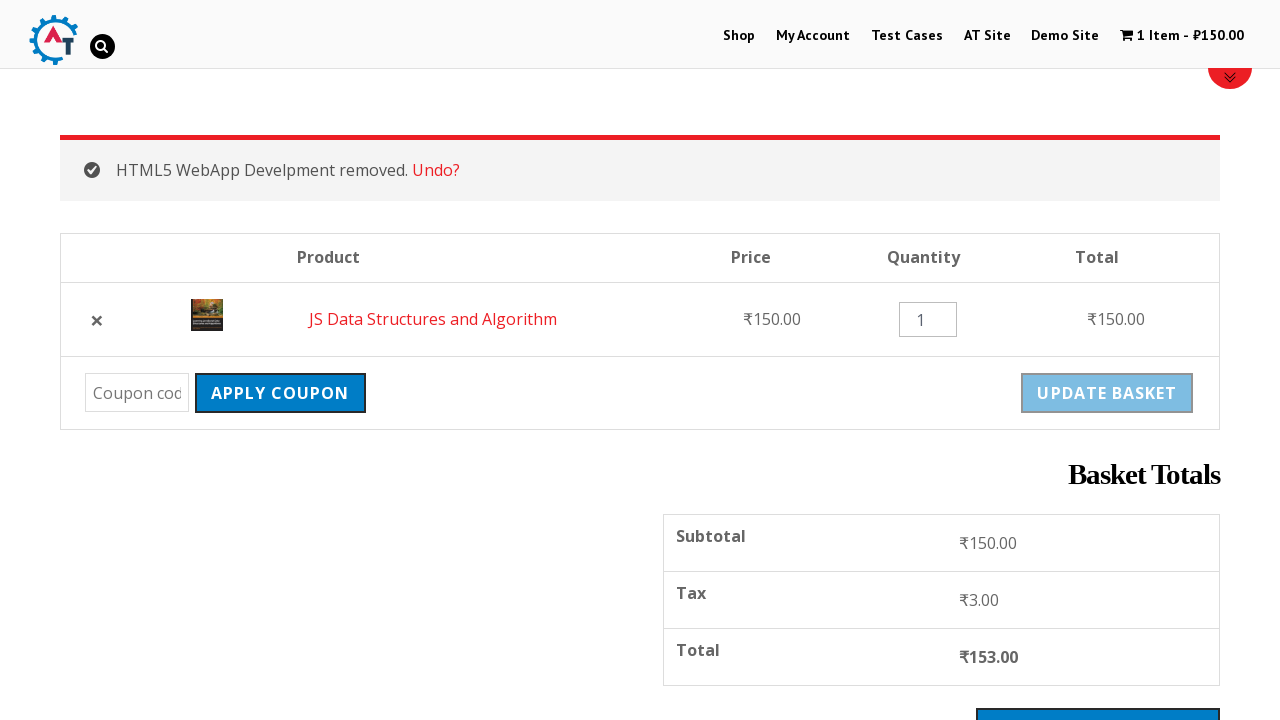

Clicked undo link to restore removed item at (436, 170) on xpath=//*[@id="page-34"]/div/div[1]/div[1]/a
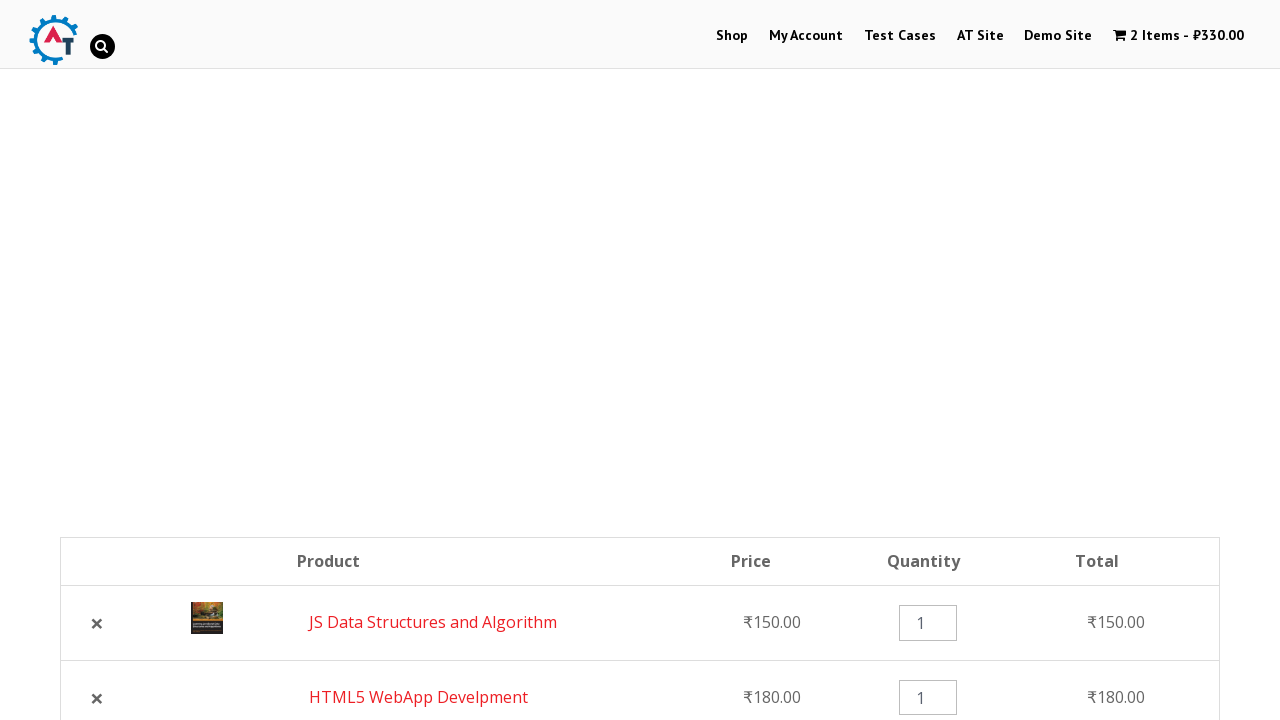

Waited 1000ms for item restoration to complete
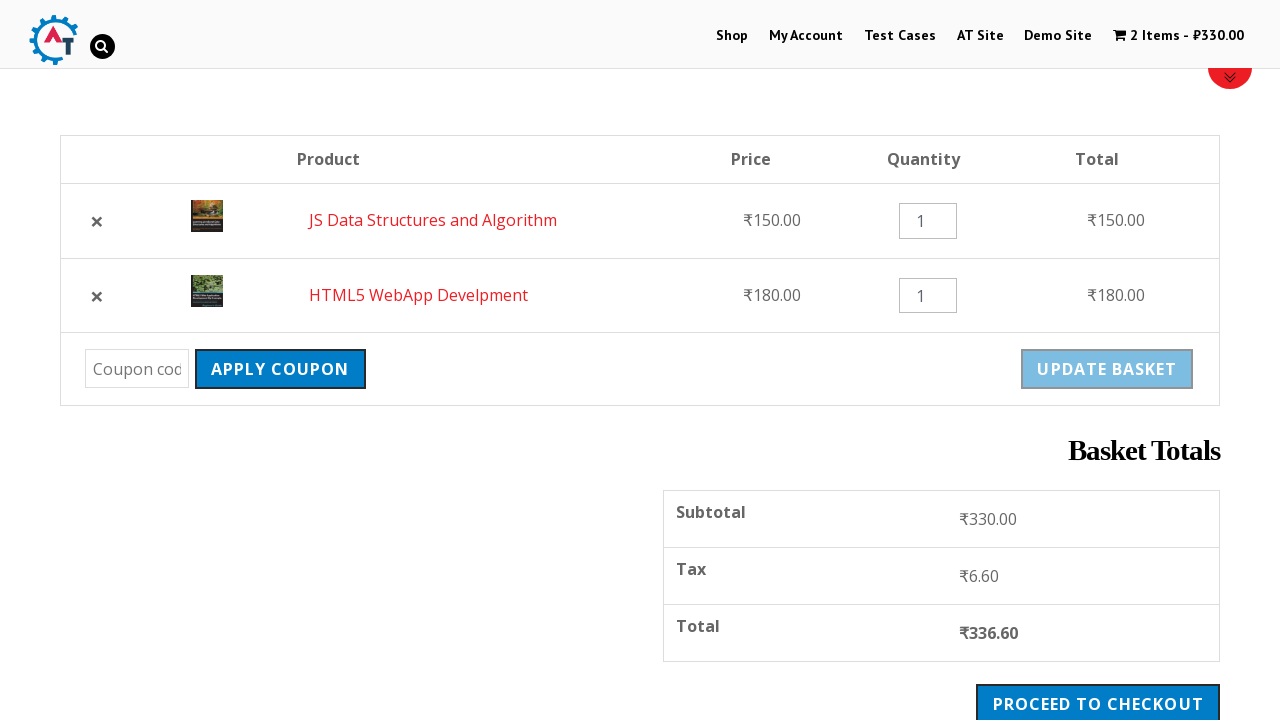

Located quantity input field for first product
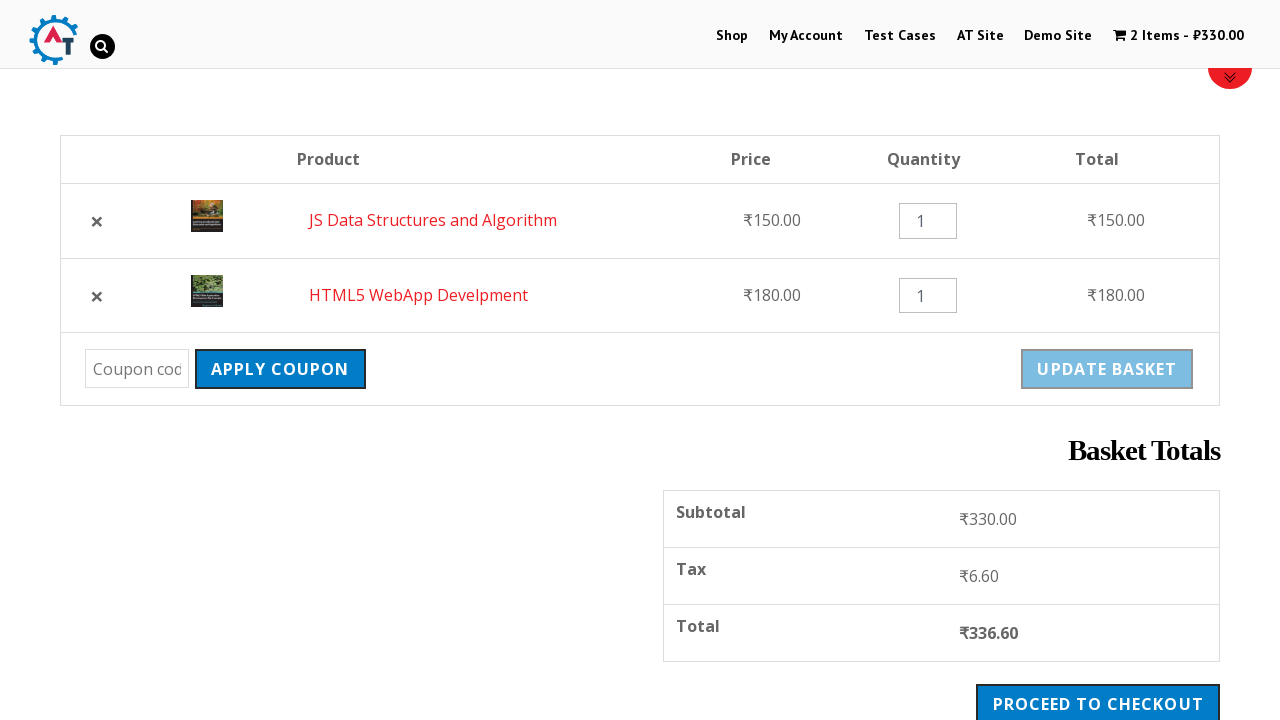

Cleared quantity input field on xpath=//*[@id="page-34"]/div/div[1]/form/table/tbody/tr[1]/td[5]/div/input
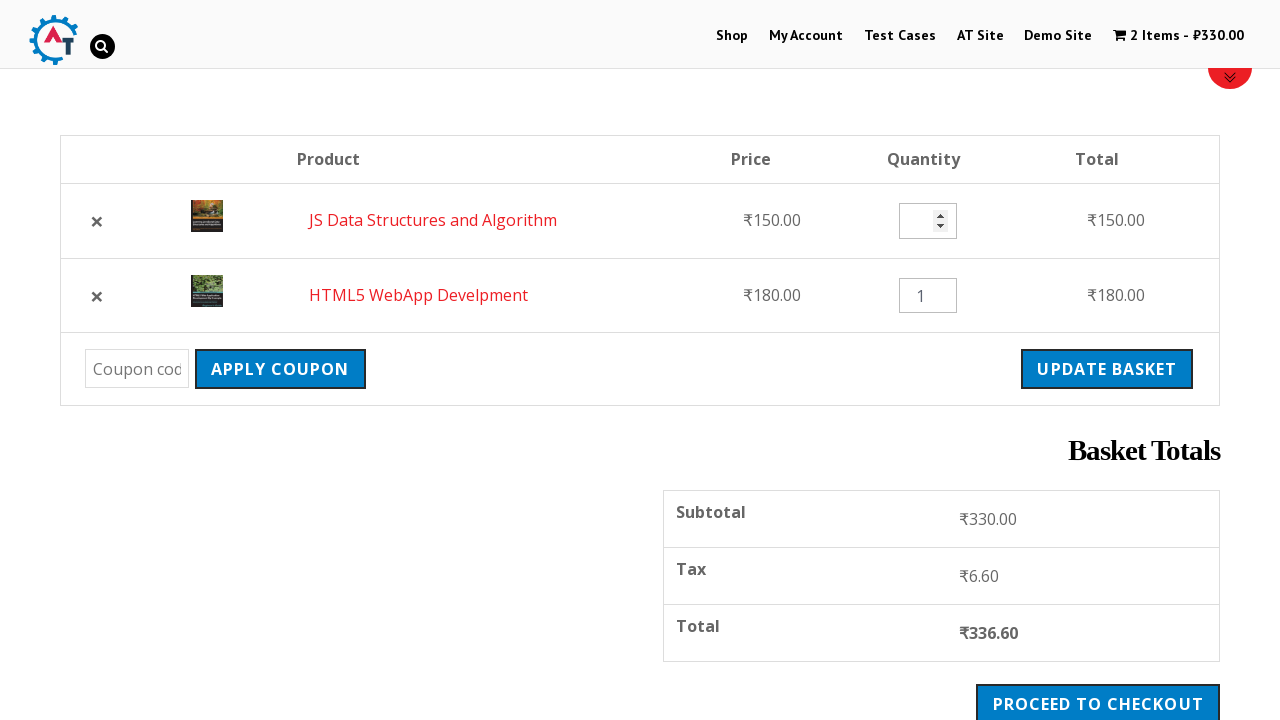

Filled quantity input field with value '3' on xpath=//*[@id="page-34"]/div/div[1]/form/table/tbody/tr[1]/td[5]/div/input
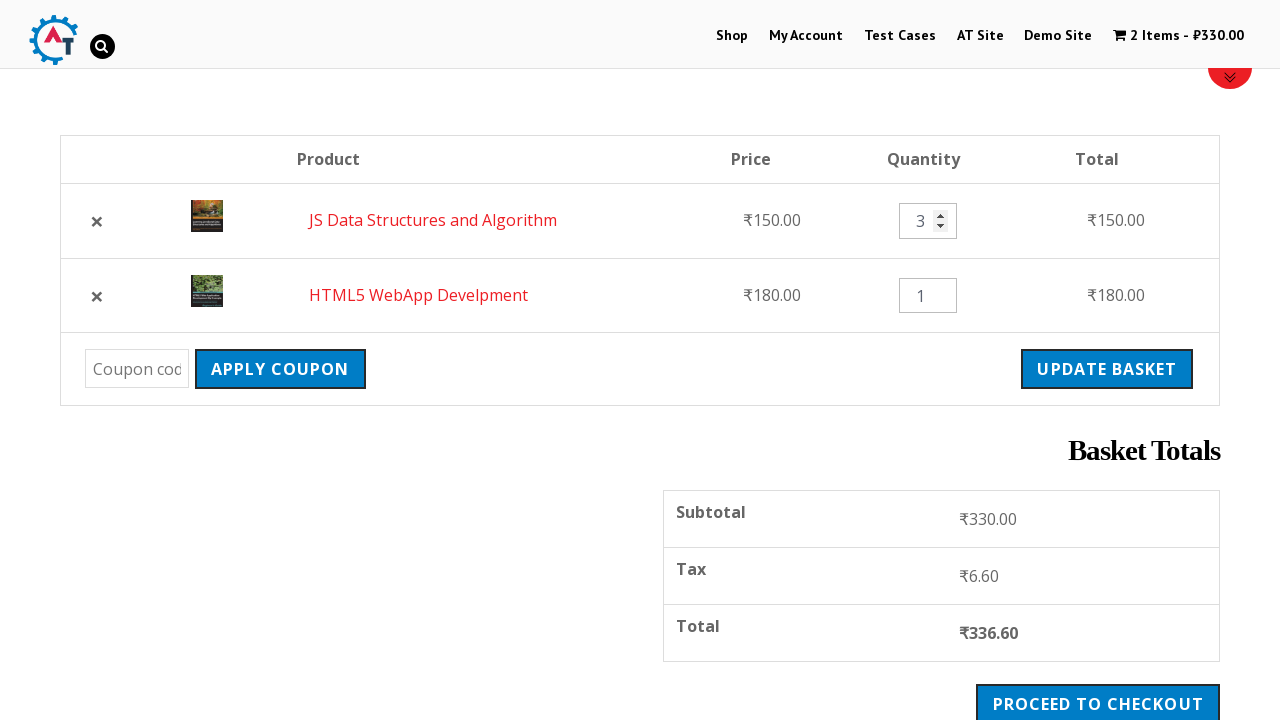

Clicked update cart button to apply quantity change at (1107, 369) on xpath=//*[@id="page-34"]/div/div[1]/form/table/tbody/tr[3]/td/input[1]
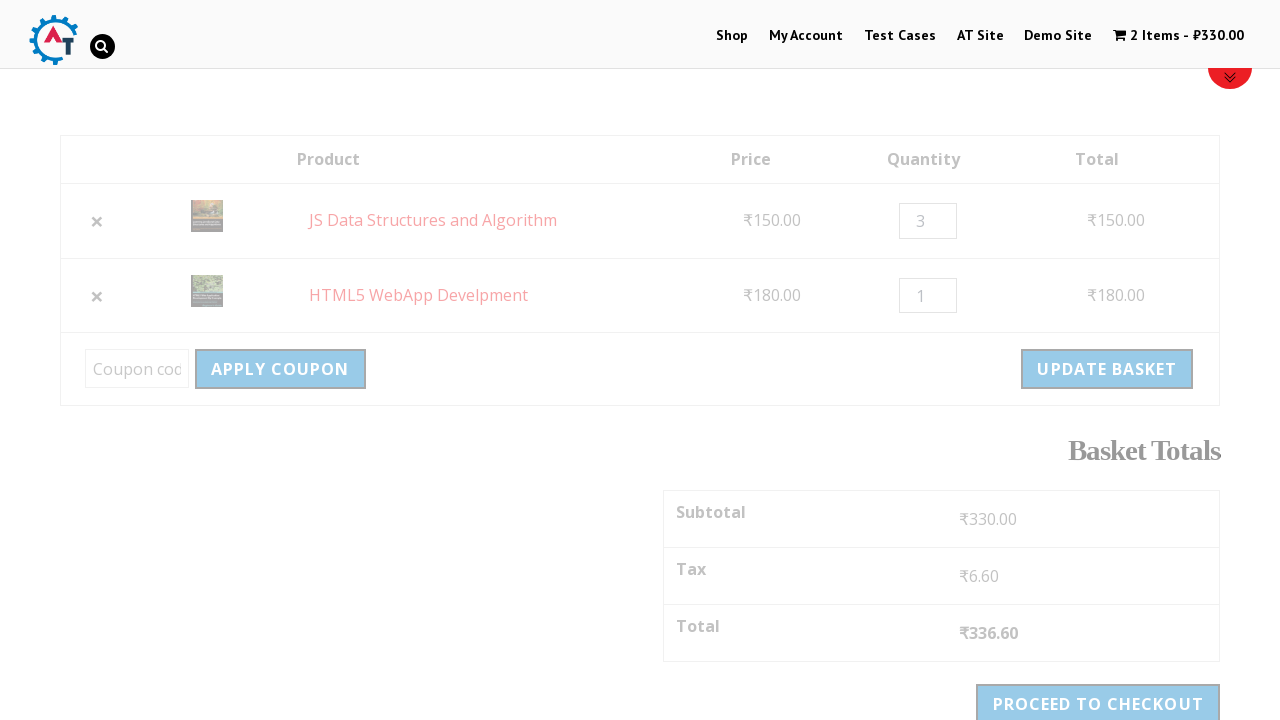

Waited 1000ms for cart update to complete
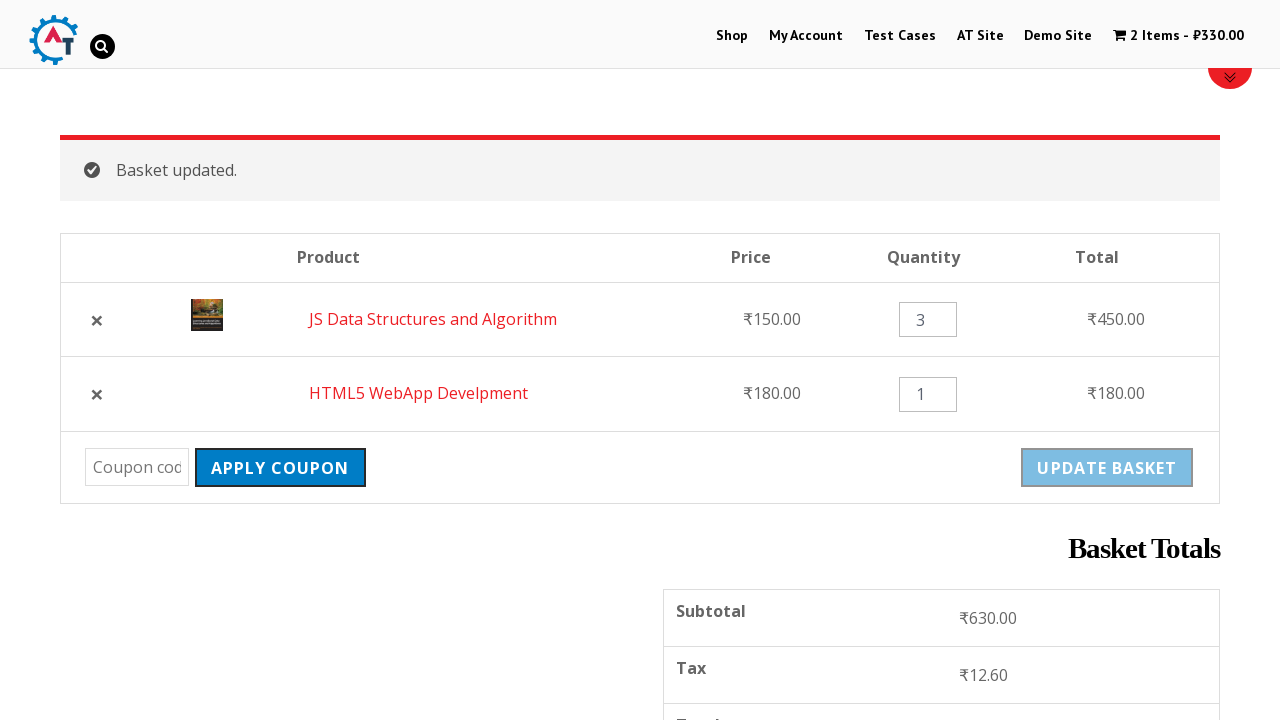

Located quantity field to verify updated value
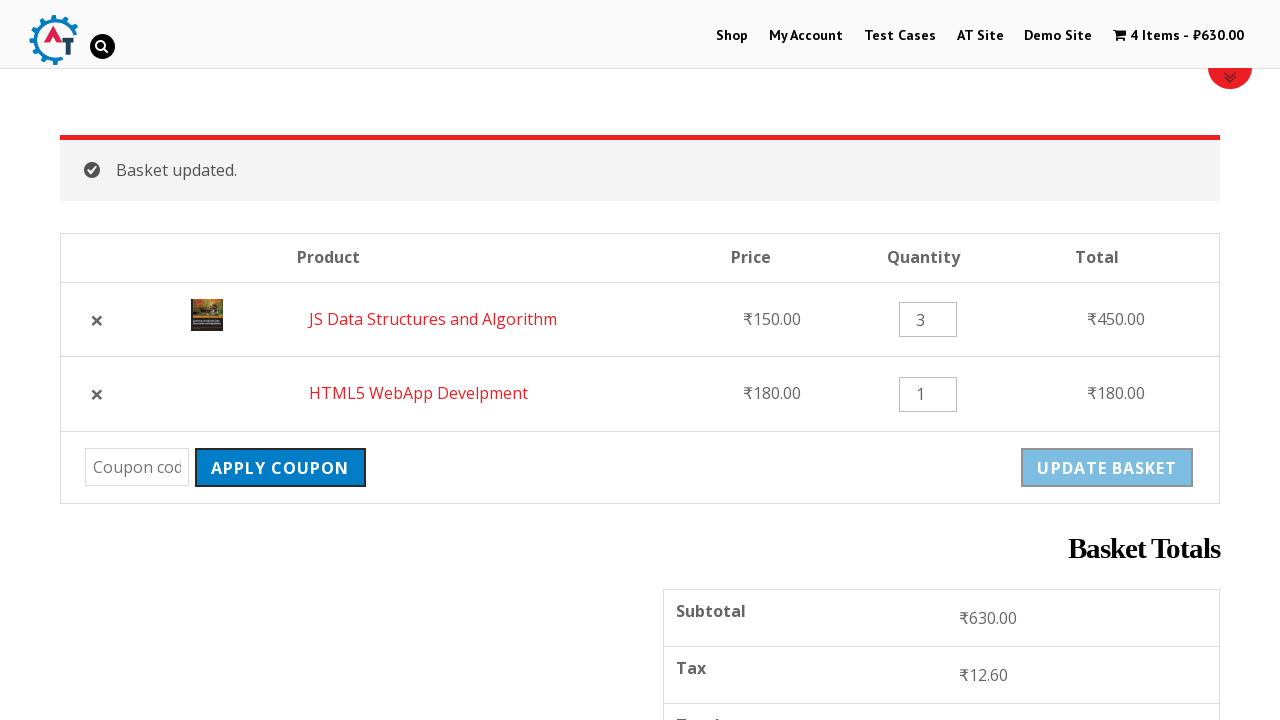

Verified that quantity was successfully updated to 3
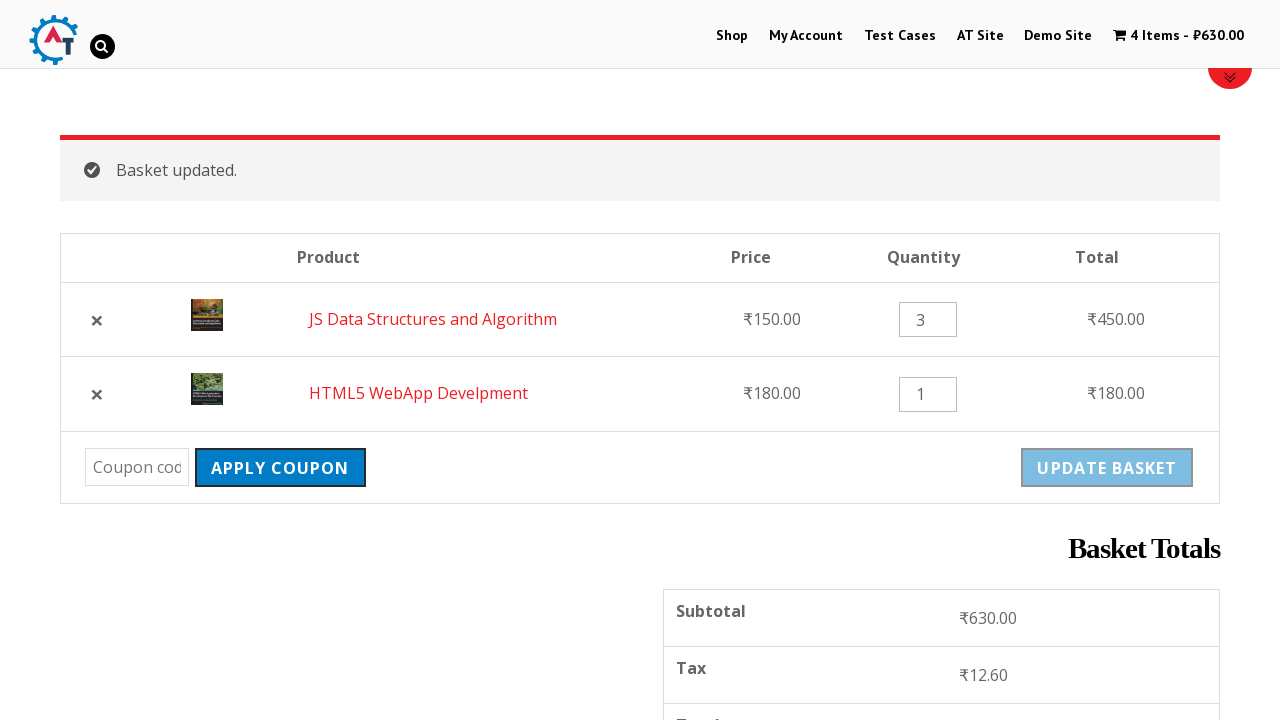

Clicked apply coupon button without entering coupon code at (280, 468) on #page-34 > div > div.woocommerce > form > table > tbody > tr:nth-child(3) > td >
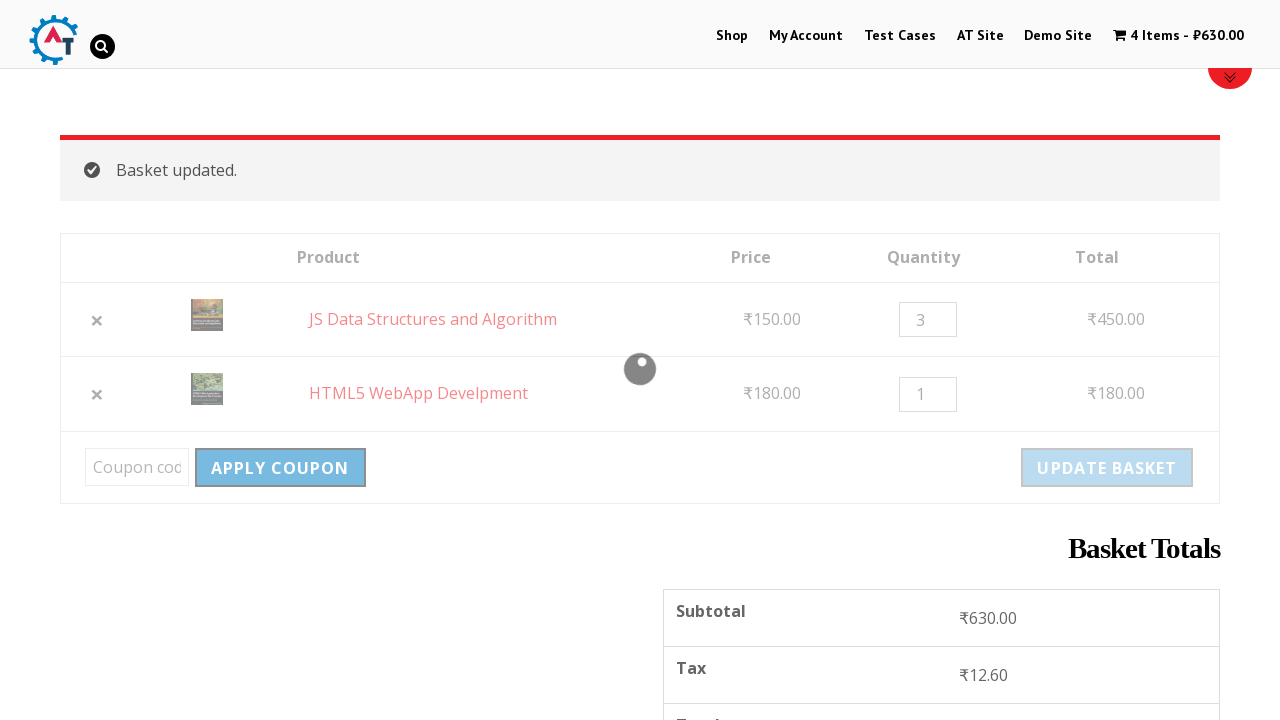

Waited 1000ms for coupon validation response
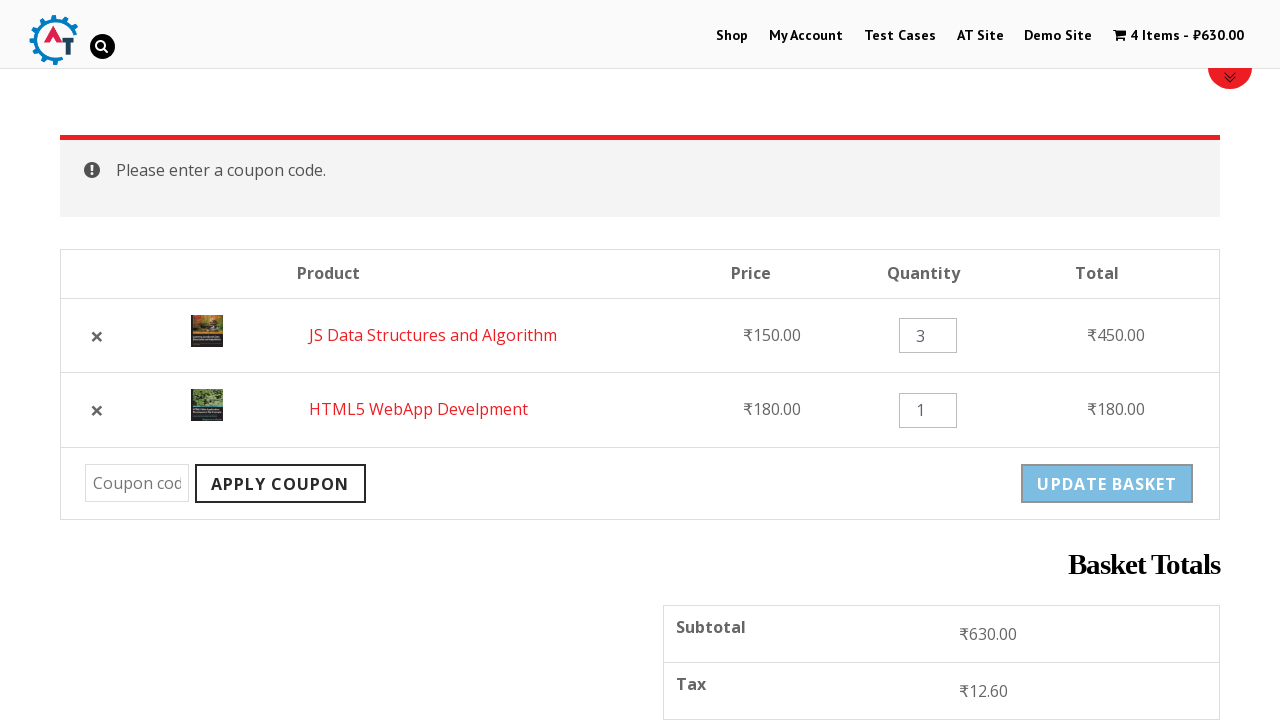

Verified error message is displayed for empty coupon submission
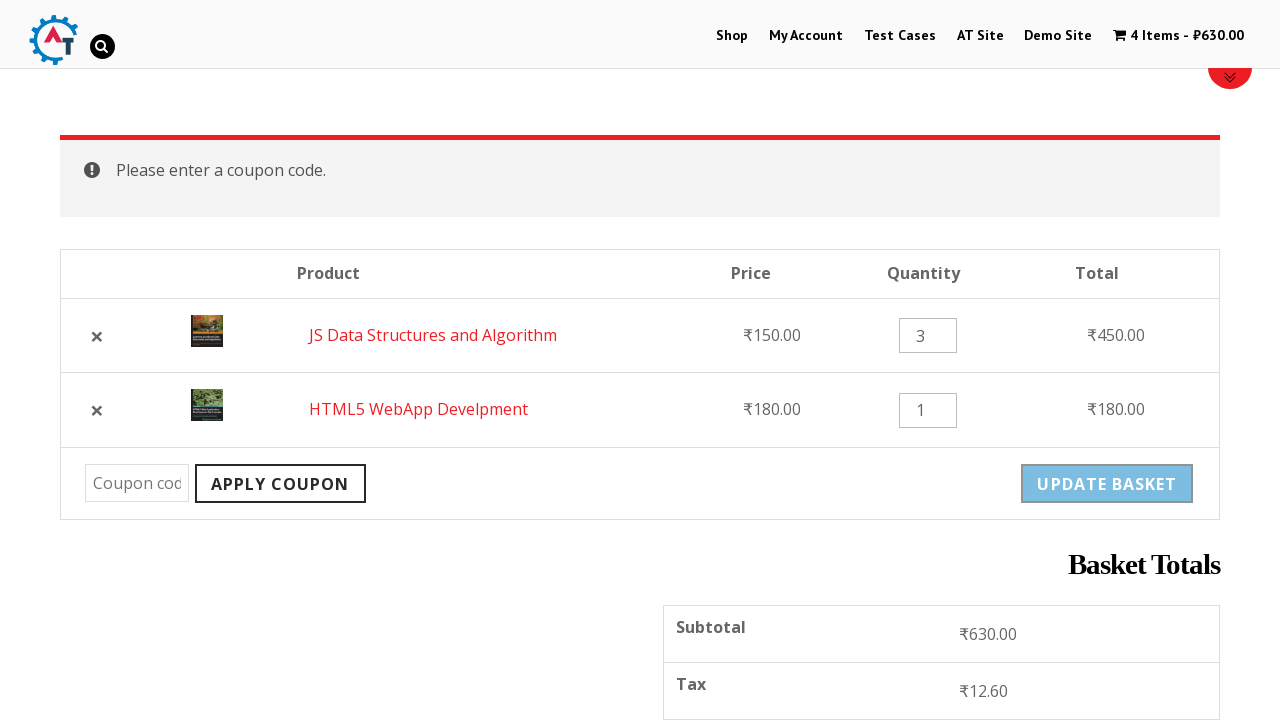

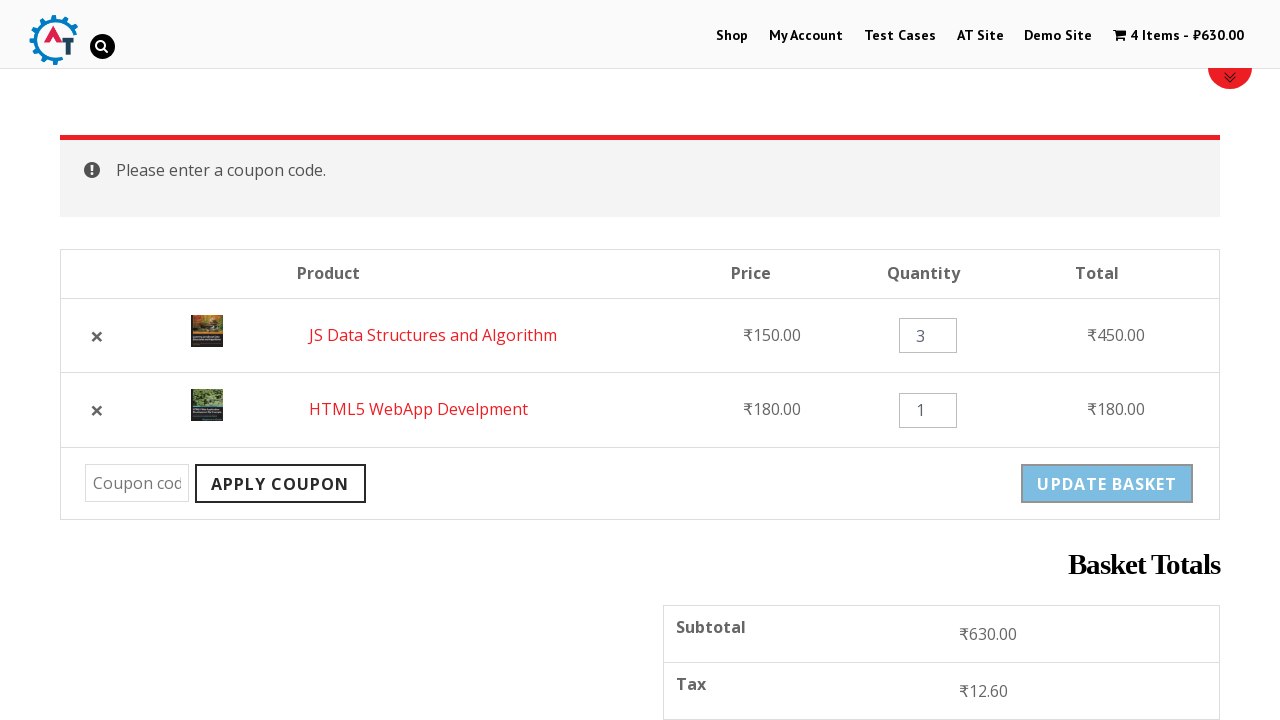